Tests JavaScript alert handling functionality including accepting simple alerts, dismissing confirmation alerts, and entering text in prompt alerts then accepting them.

Starting URL: http://demo.automationtesting.in/Alerts.html

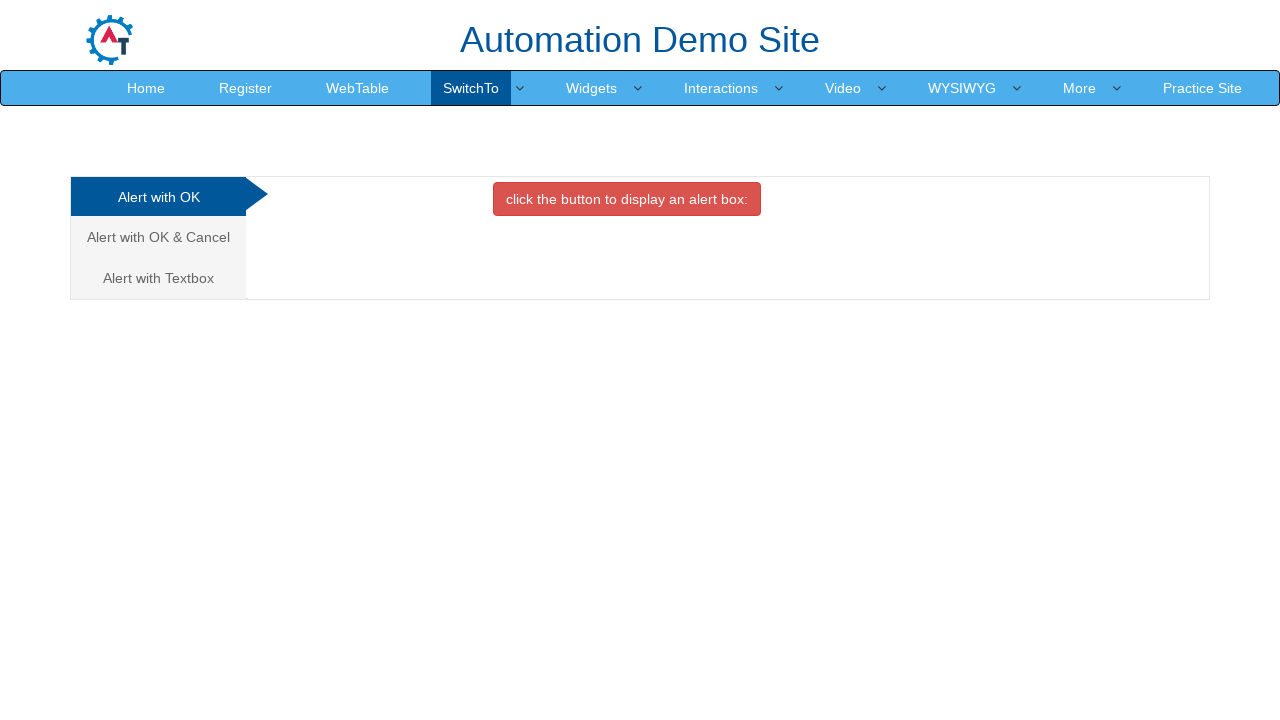

Clicked on first alert tab at (158, 197) on (//a[@class='analystic'])[1]
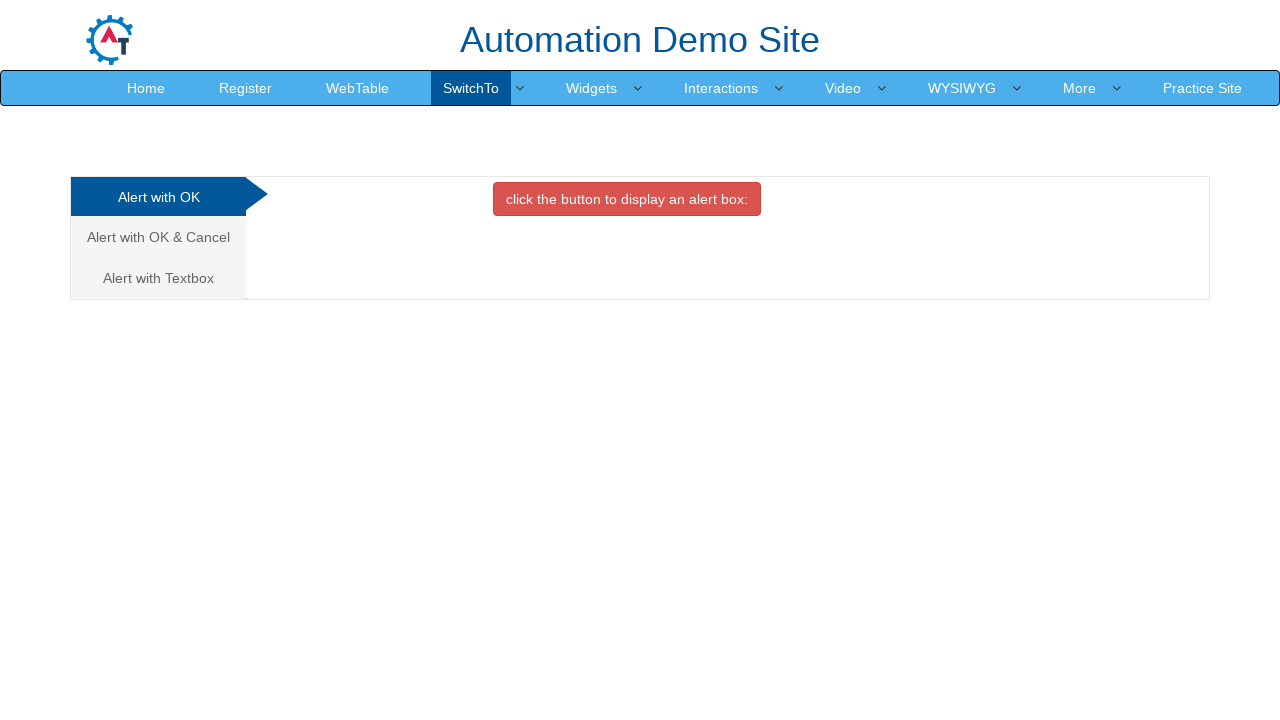

Clicked button to trigger simple alert at (627, 199) on button.btn.btn-danger
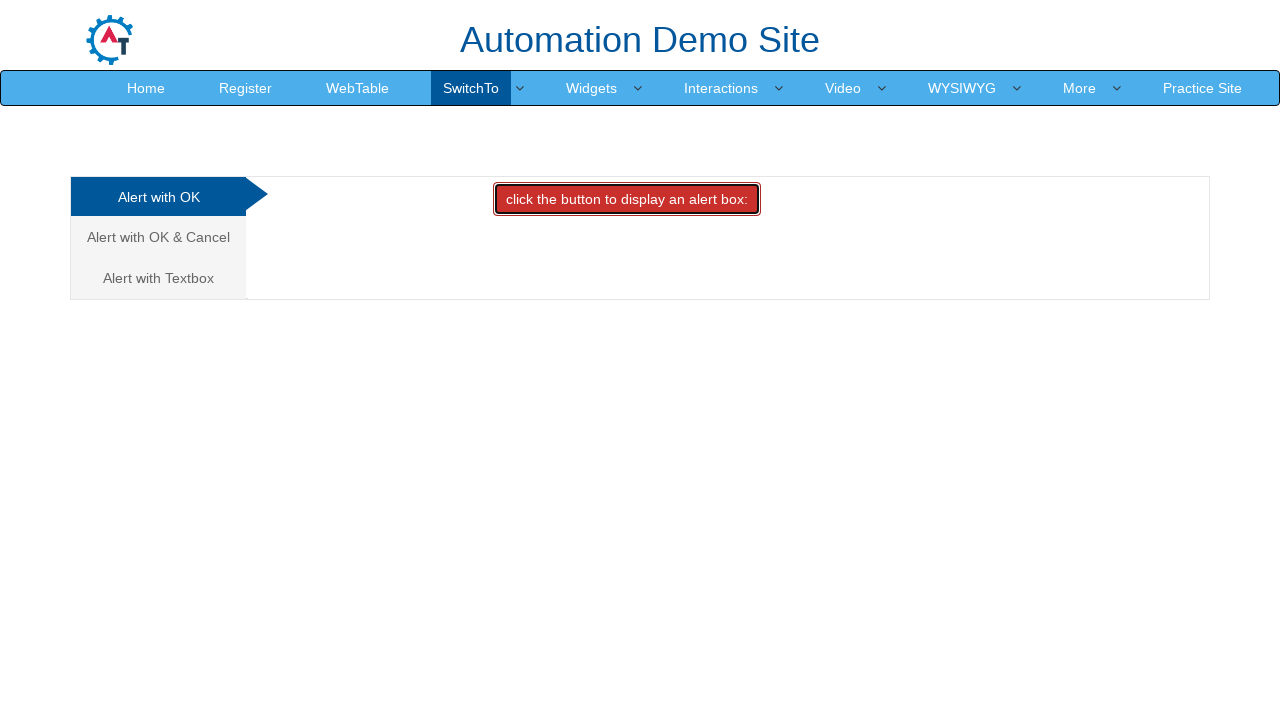

Set up dialog handler to accept simple alert
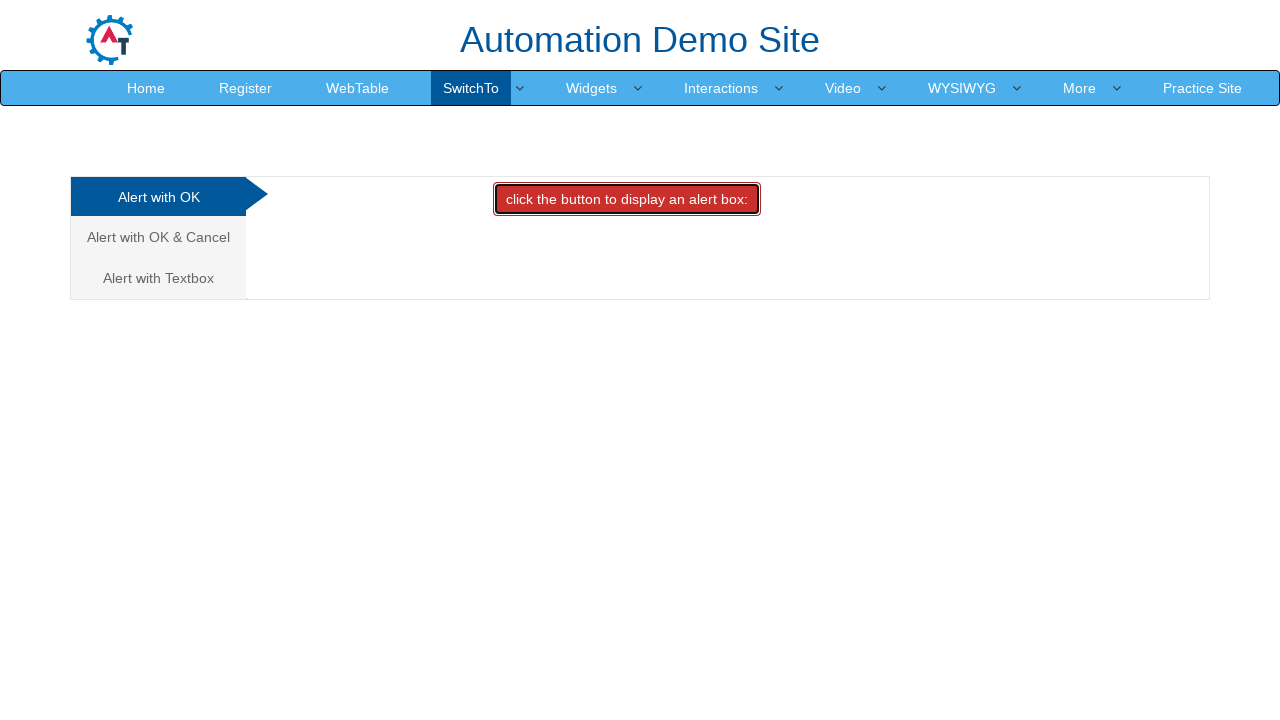

Waited 500ms for alert to be processed
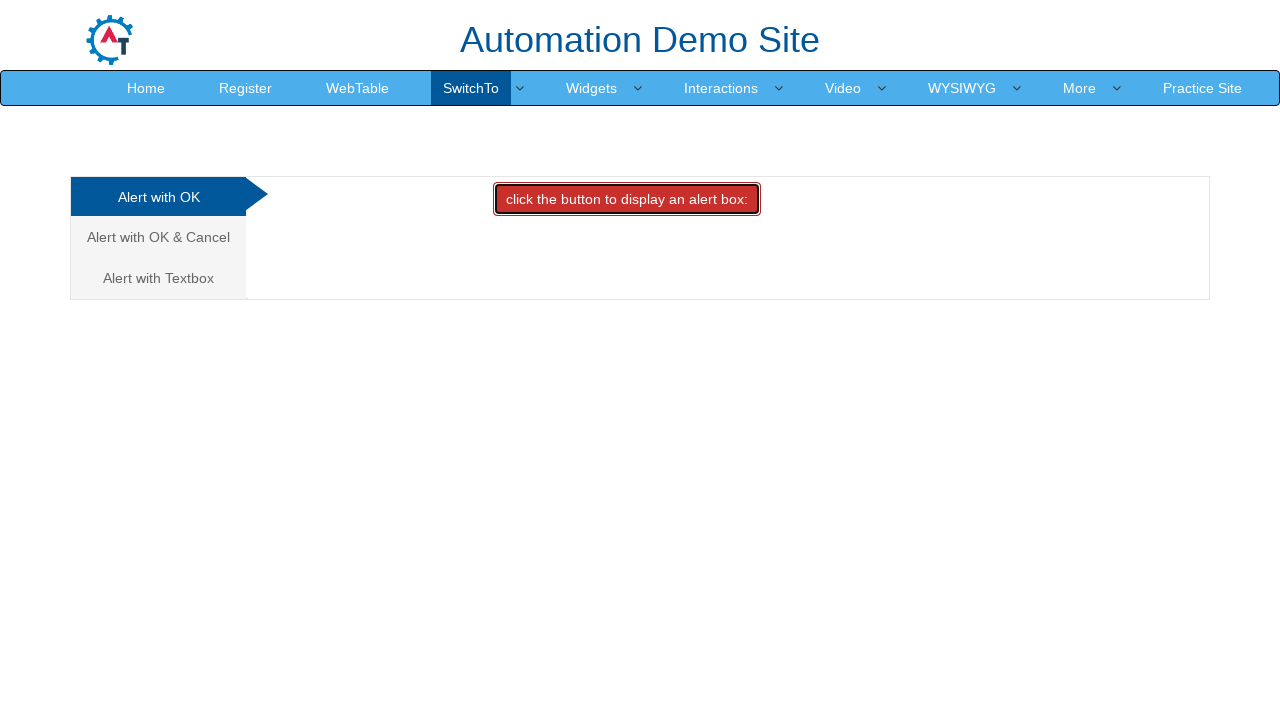

Clicked on second alert tab at (158, 237) on (//a[@class='analystic'])[2]
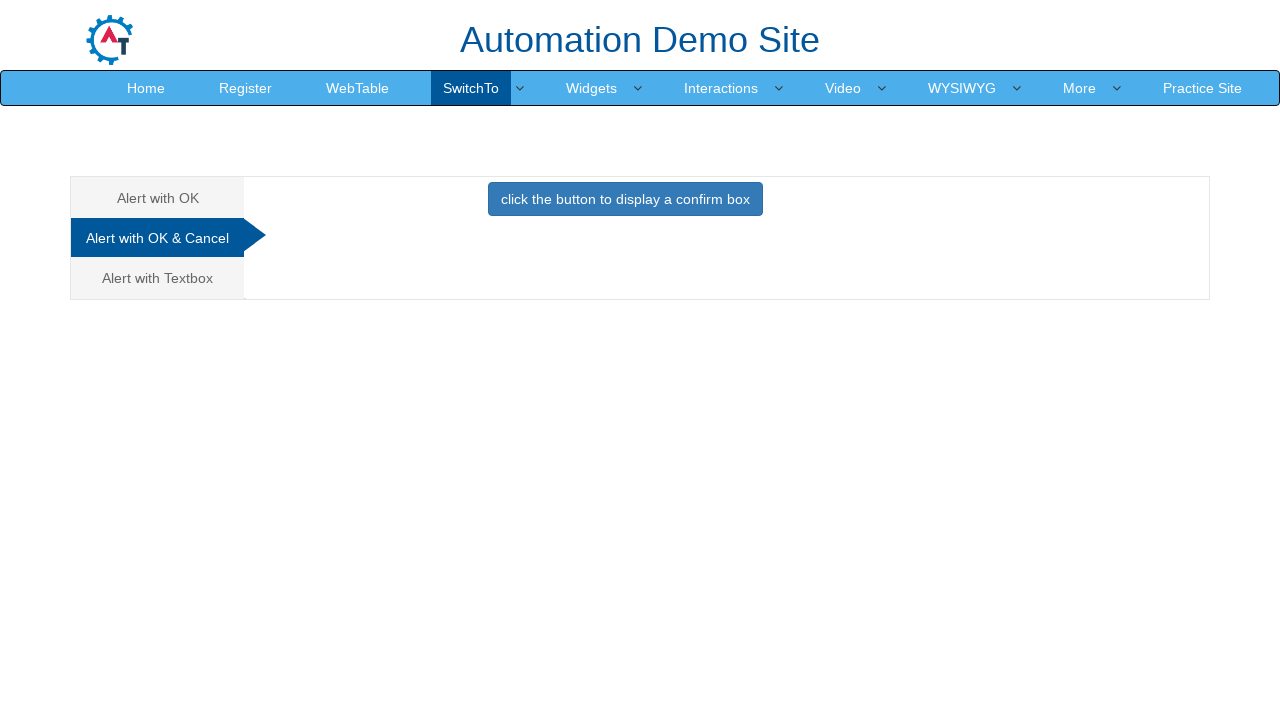

Clicked button to trigger confirm alert at (625, 199) on button.btn.btn-primary
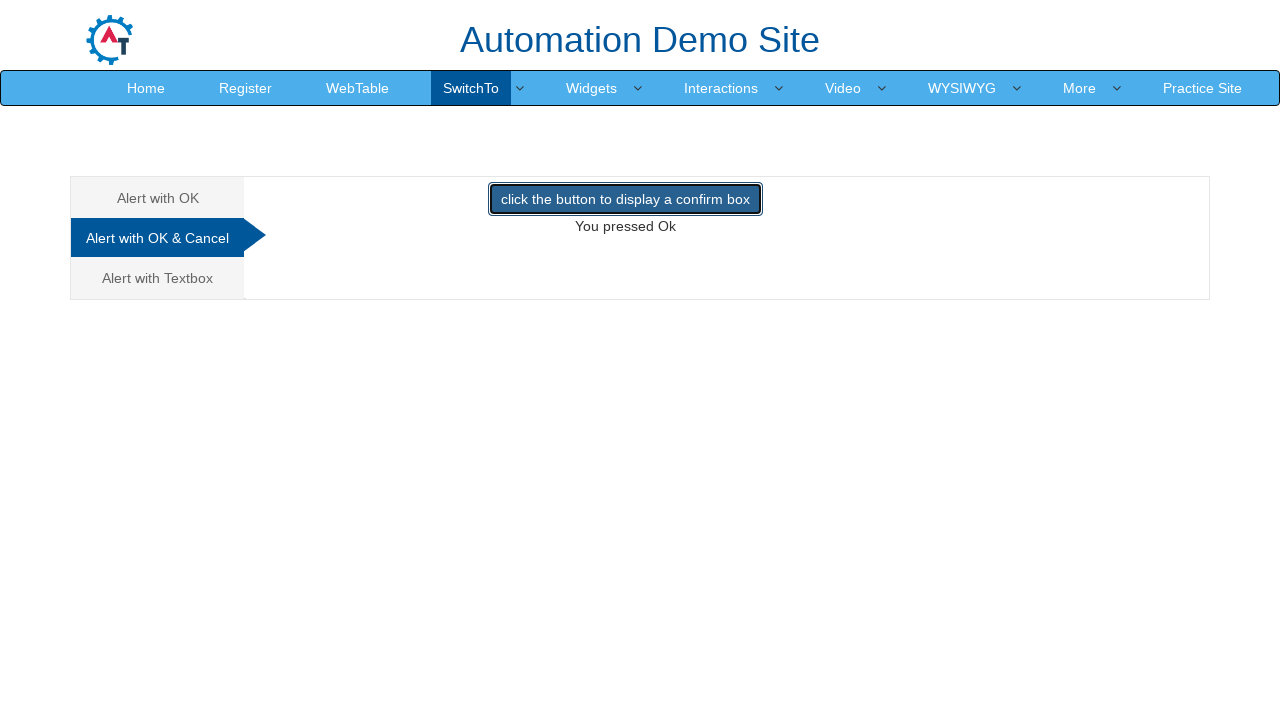

Set up dialog handler to dismiss confirm alert
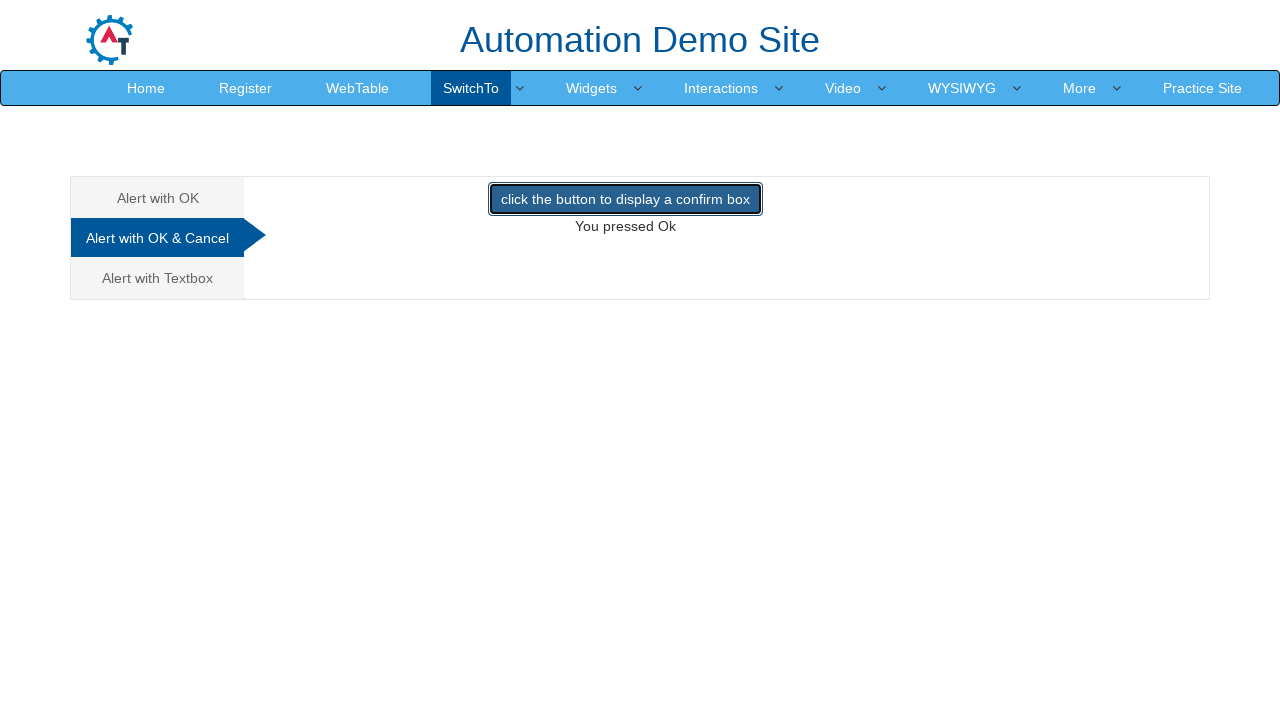

Waited 500ms for confirm alert to be dismissed
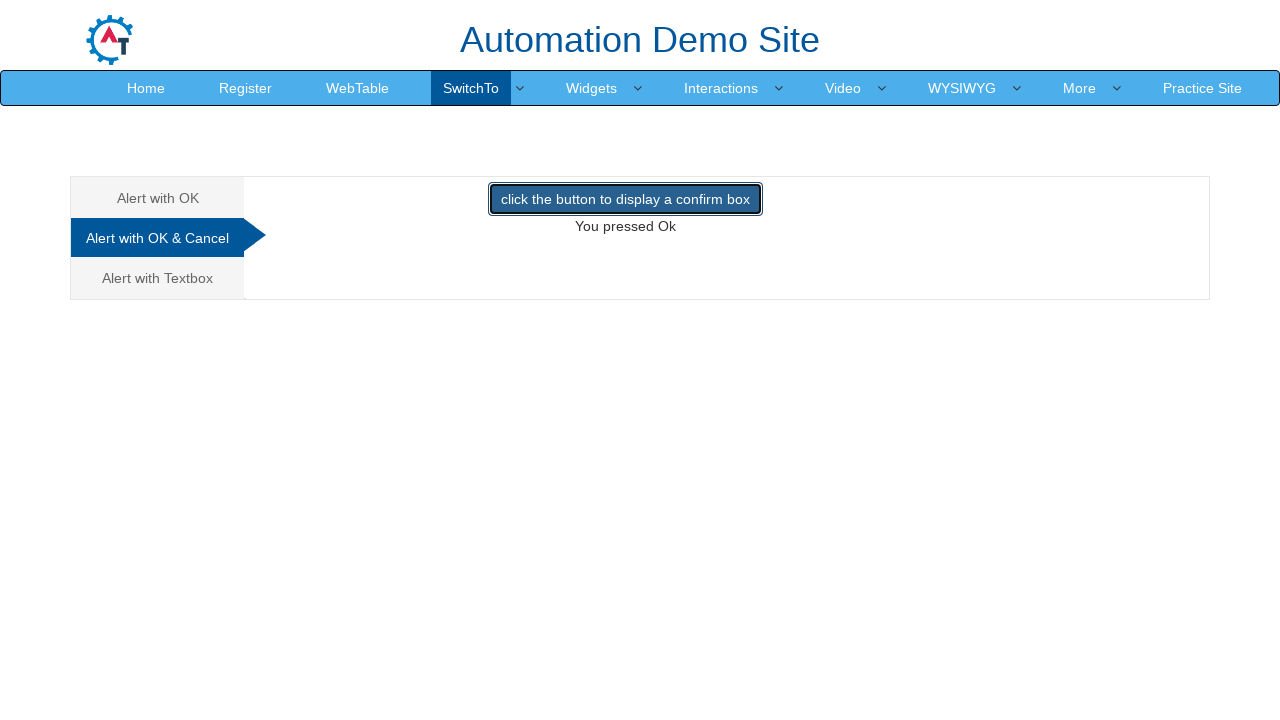

Clicked on third alert tab at (158, 278) on (//a[@class='analystic'])[3]
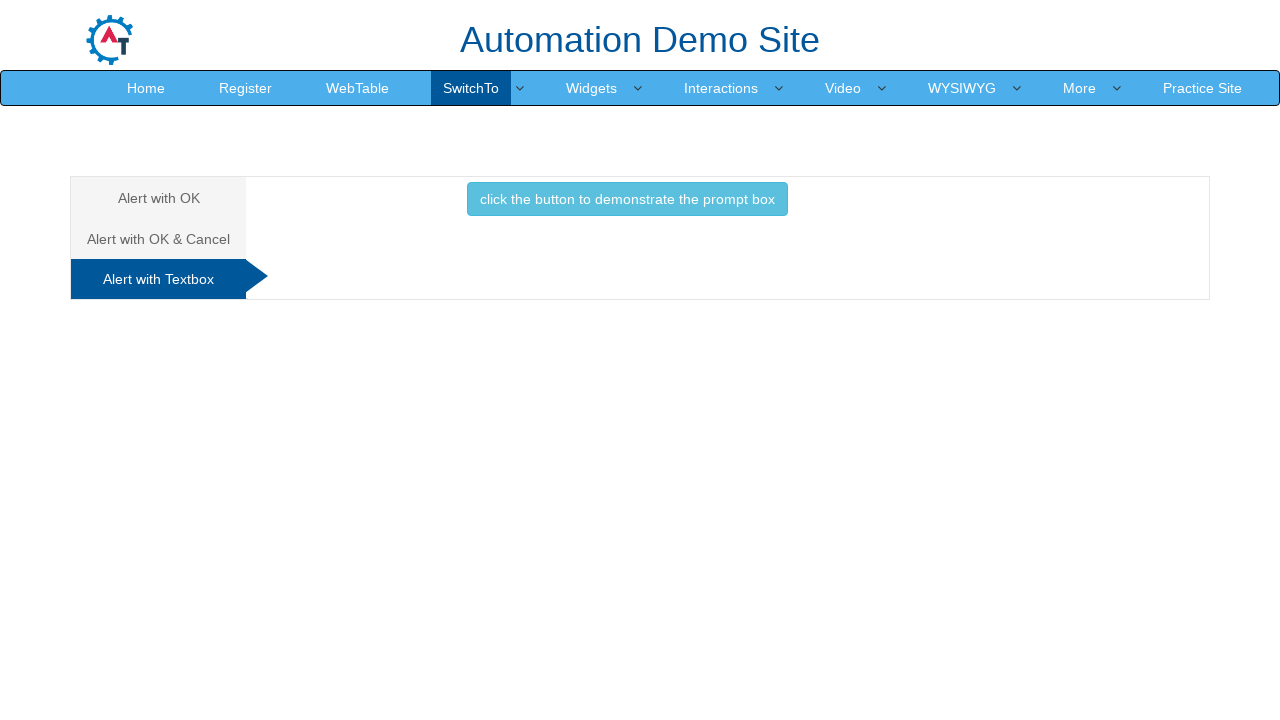

Waited 1000ms for third tab to load
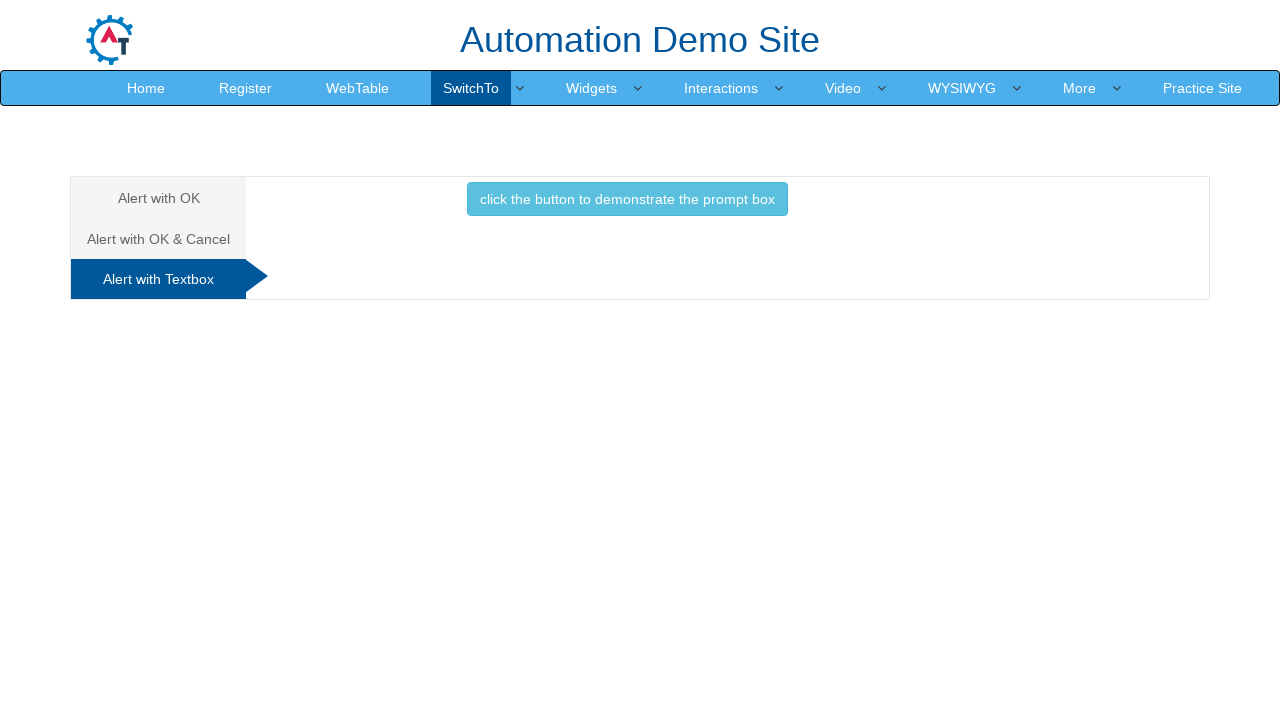

Set up dialog handler to accept prompt with text 'hey buddy'
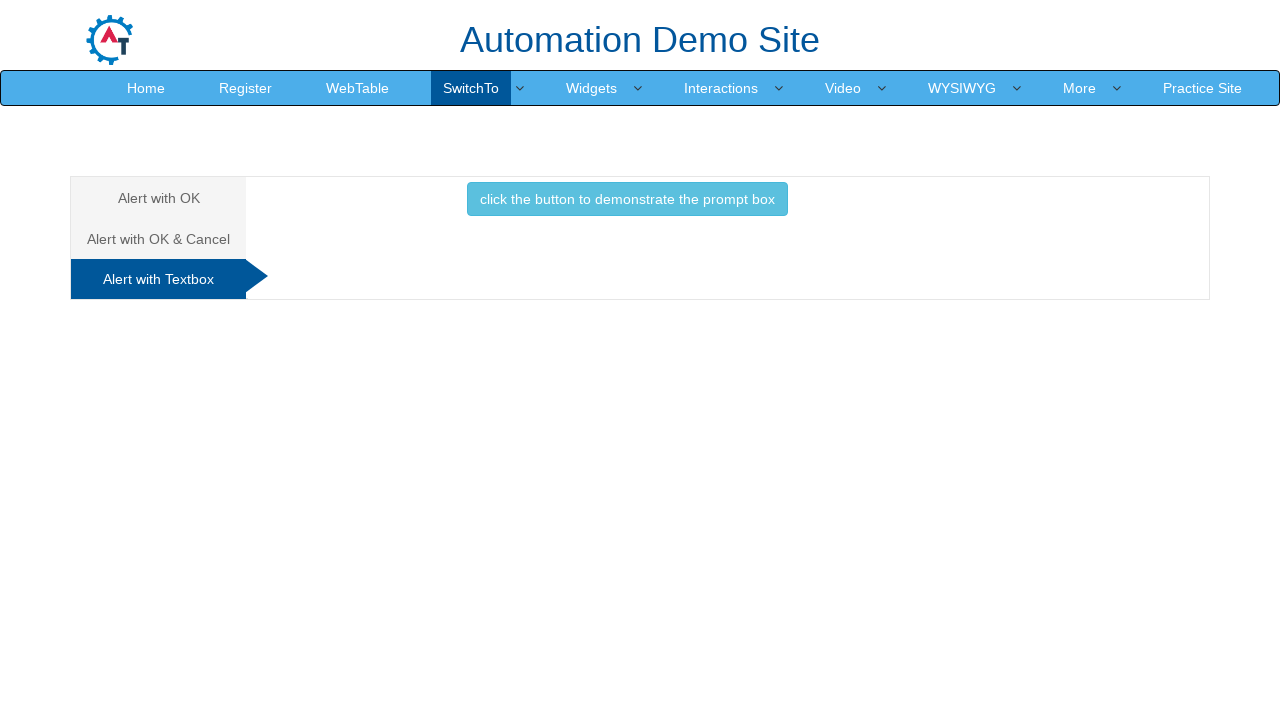

Clicked button to trigger prompt alert at (627, 199) on button.btn.btn-info
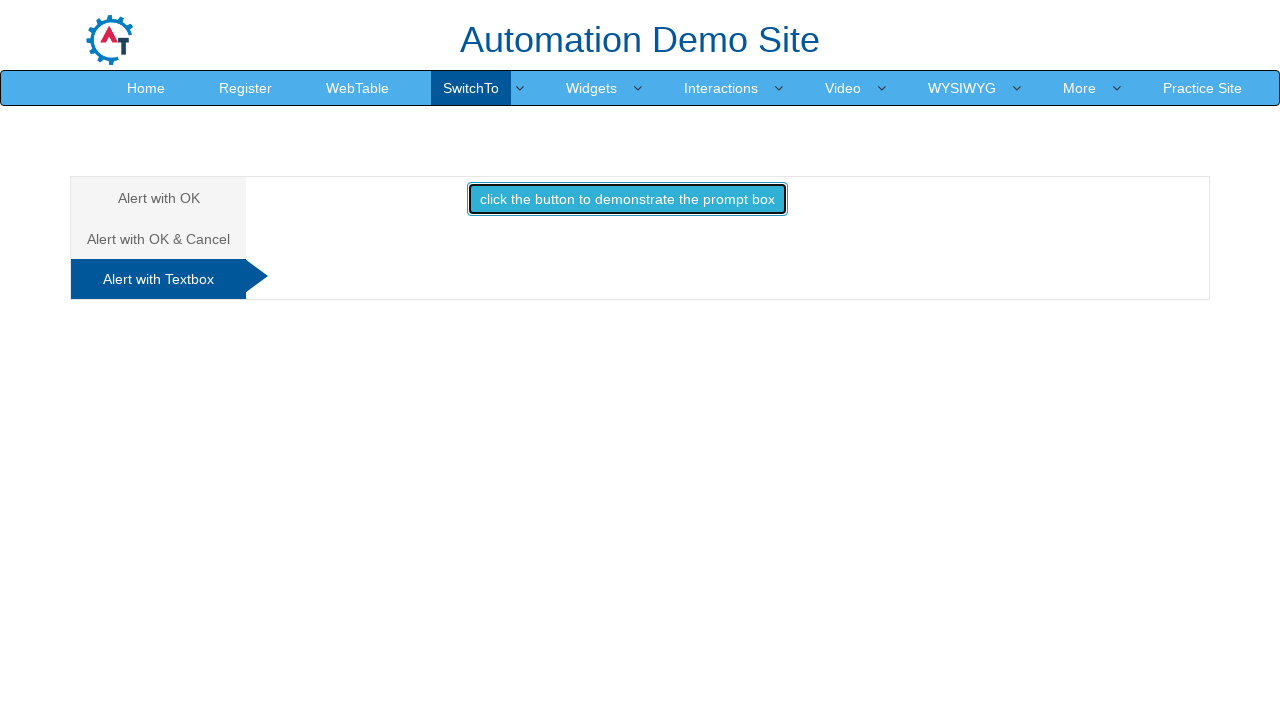

Waited 2000ms for prompt alert to be processed
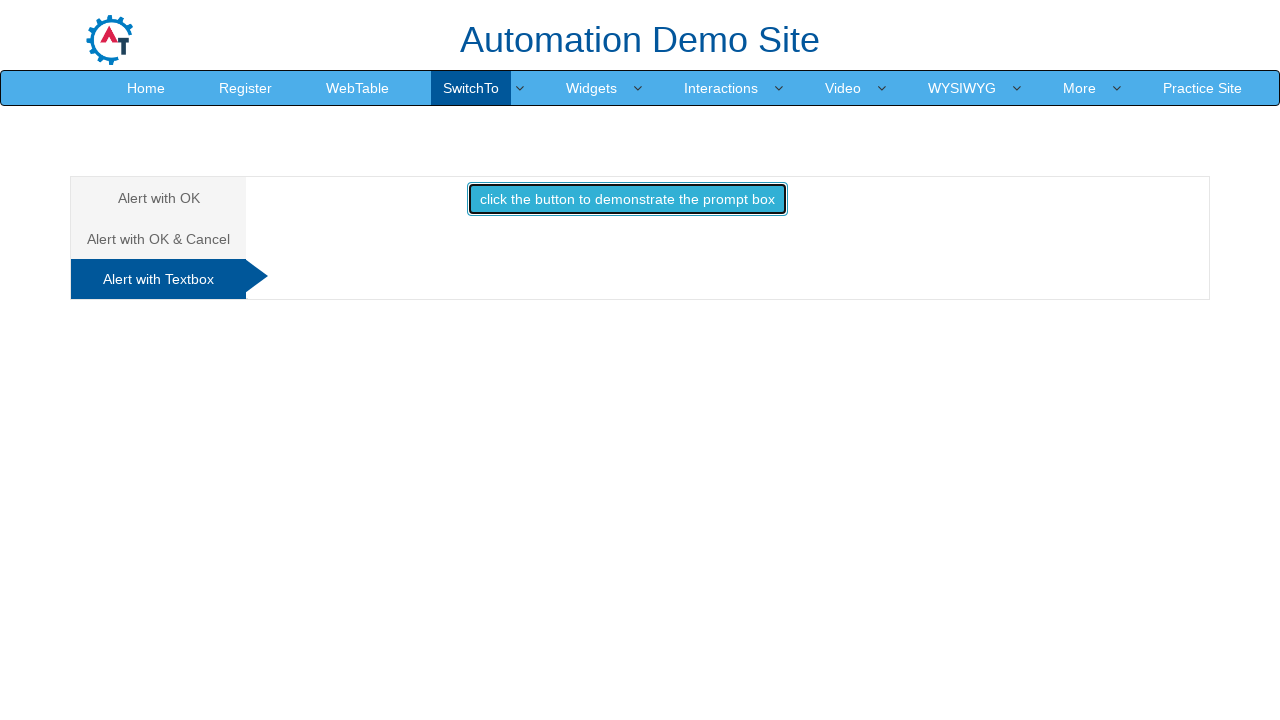

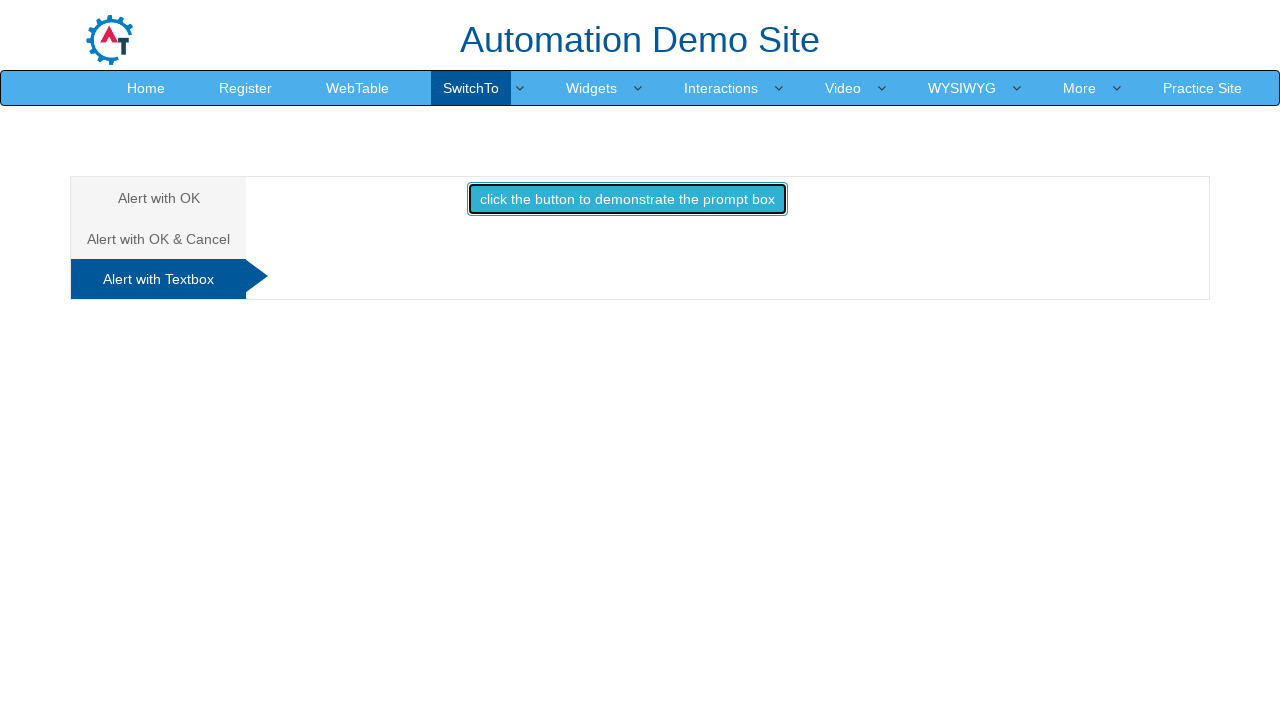